Tests drag and drop functionality by dragging an element to a drop target

Starting URL: https://zimaev.github.io/draganddrop/

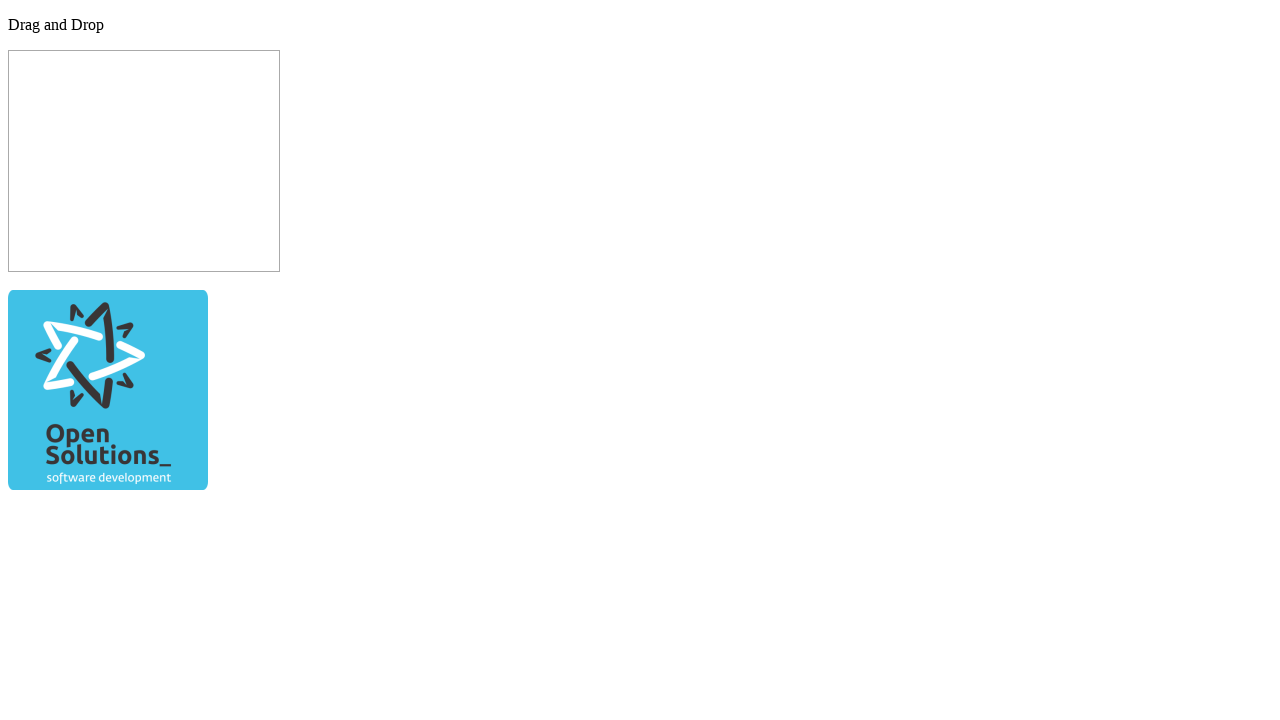

Dragged element #drag to drop target #drop at (144, 161)
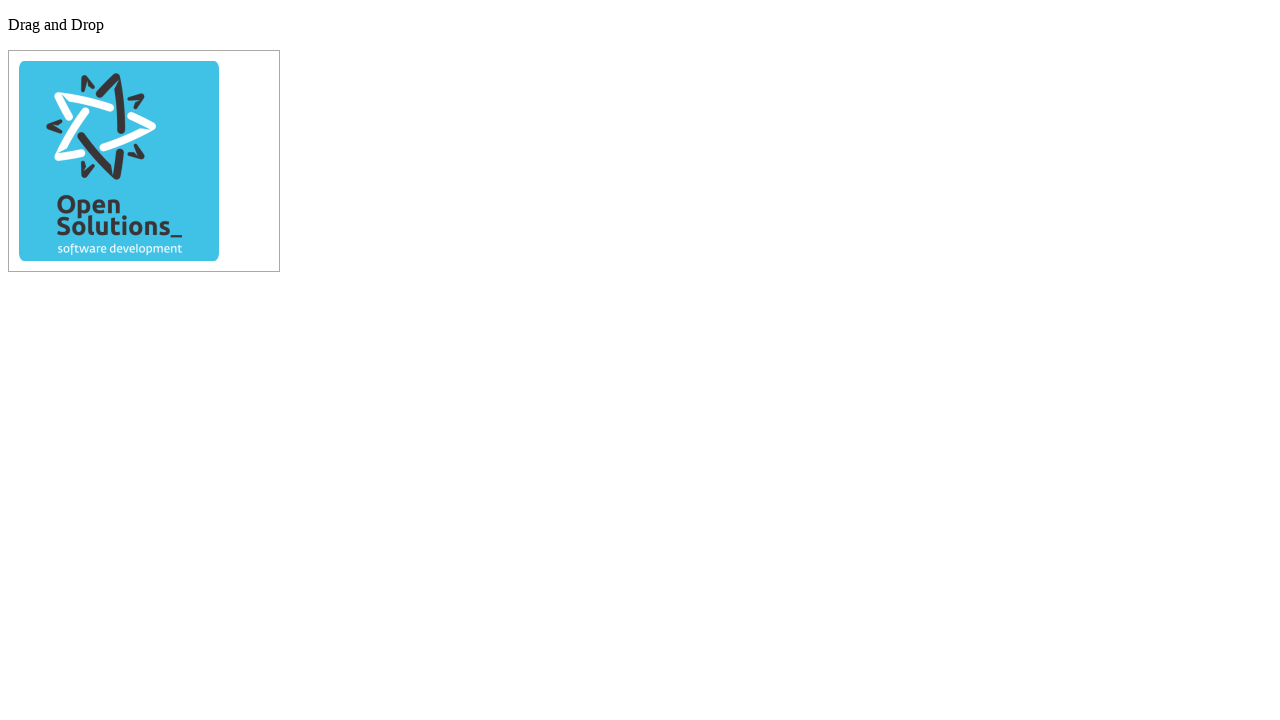

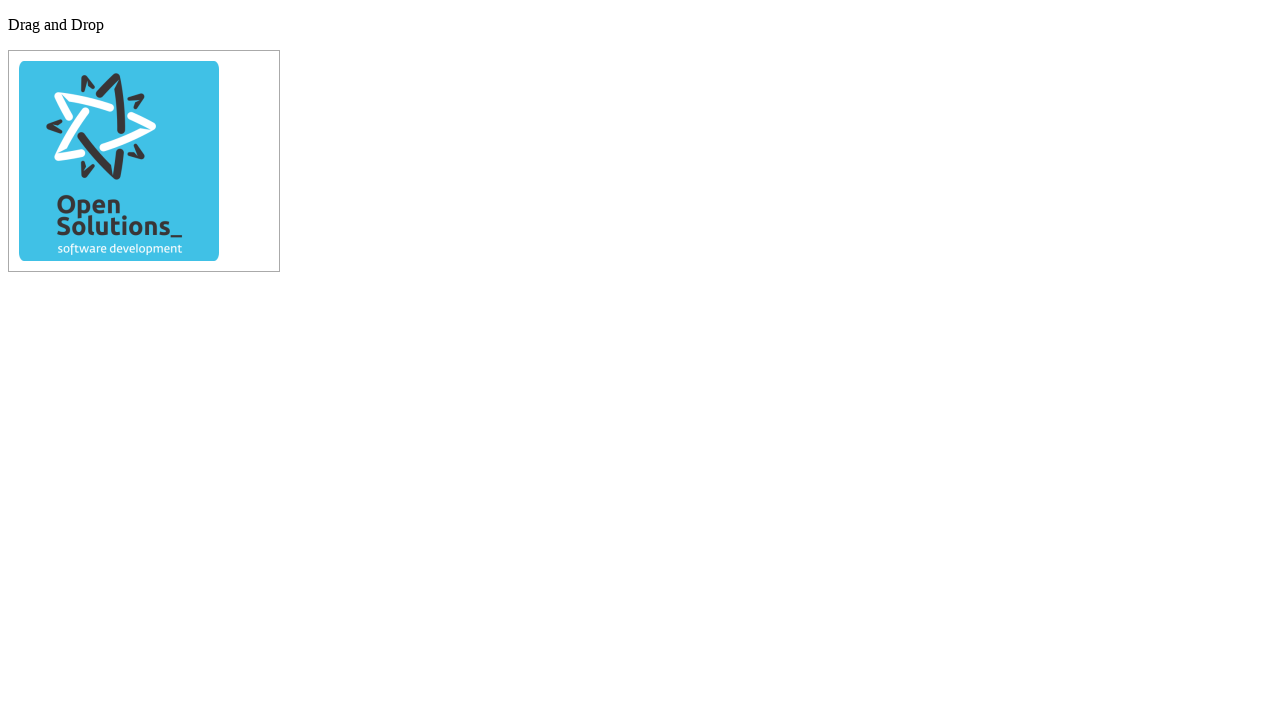